Basic navigation test that opens the DemoQA website and maximizes the window

Starting URL: https://demoqa.com/

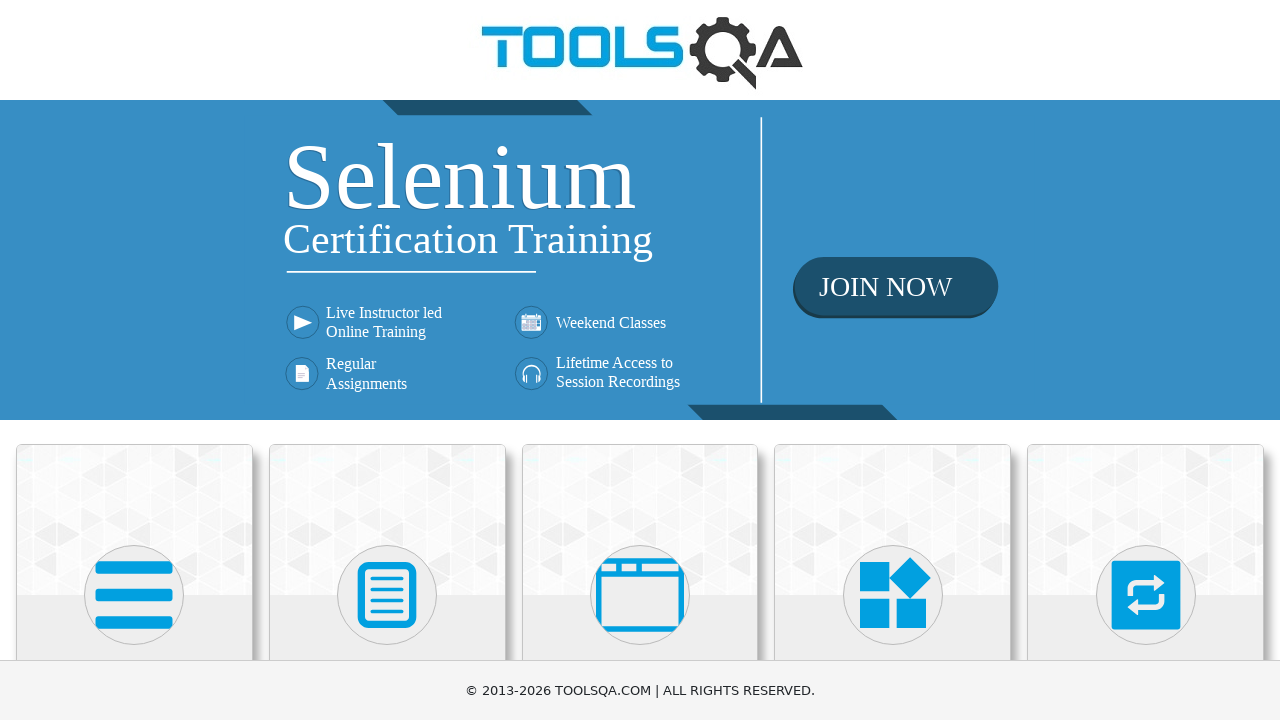

Navigated to DemoQA website
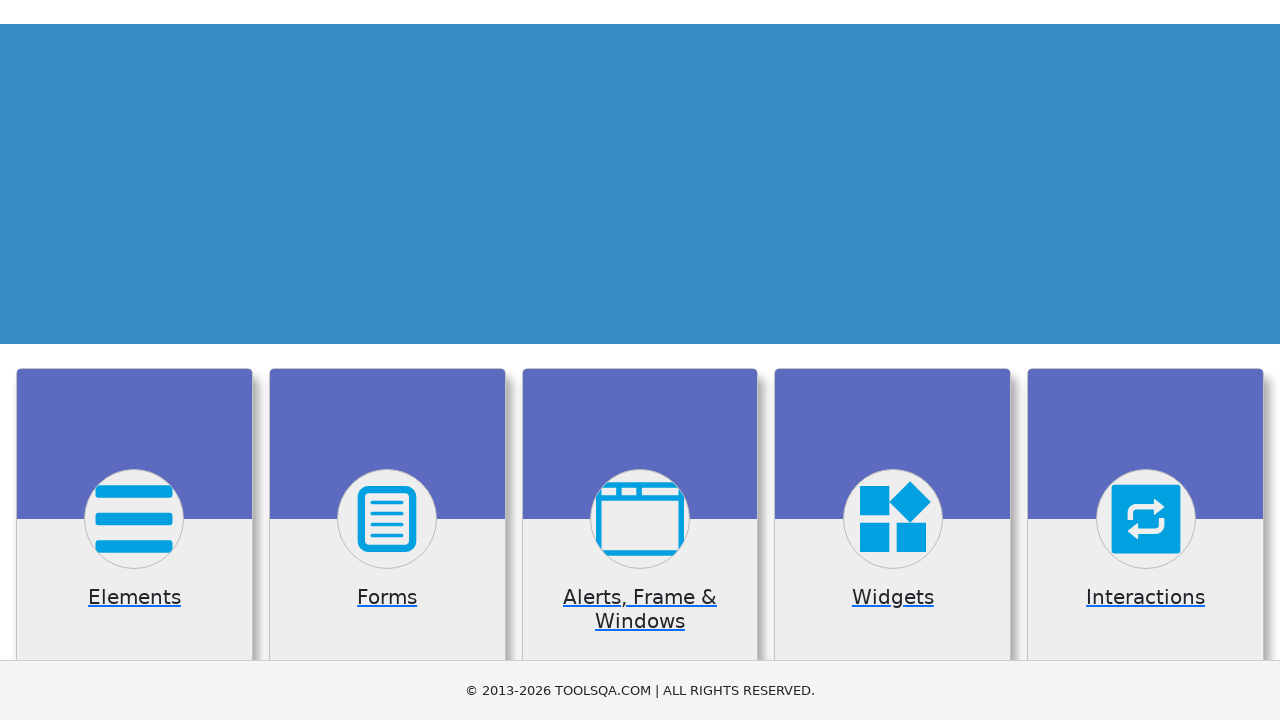

Maximized browser window
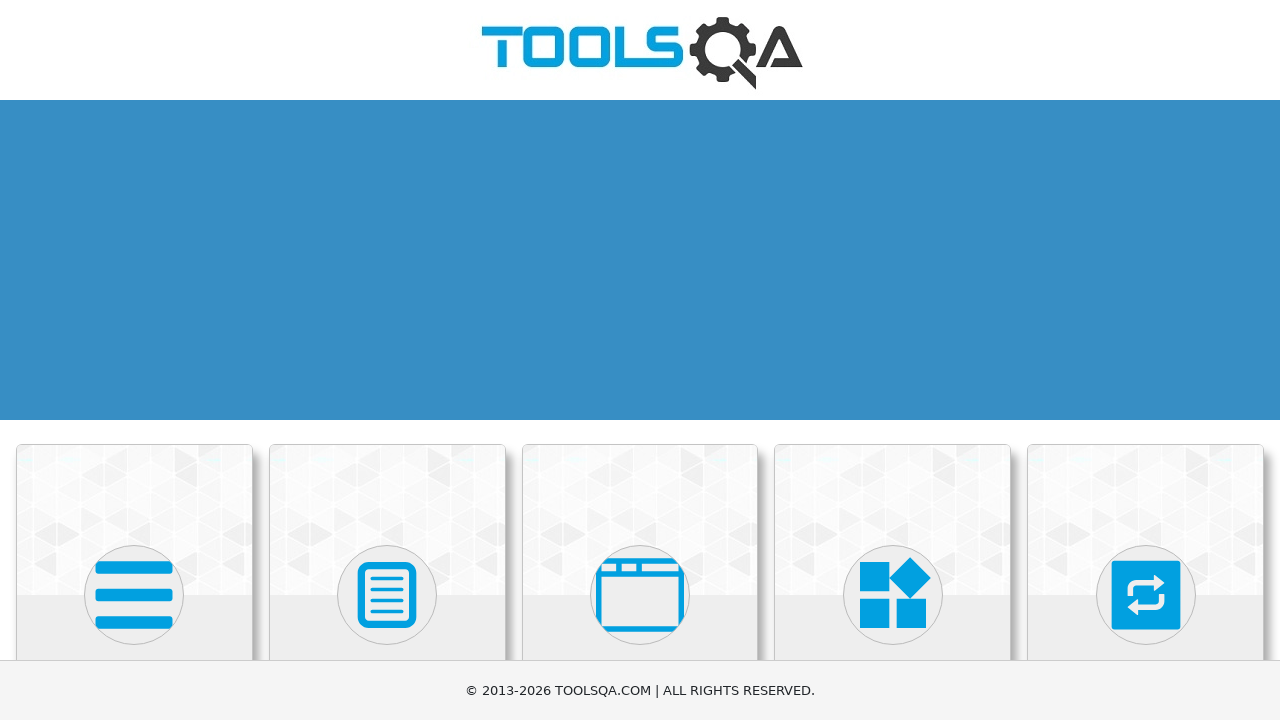

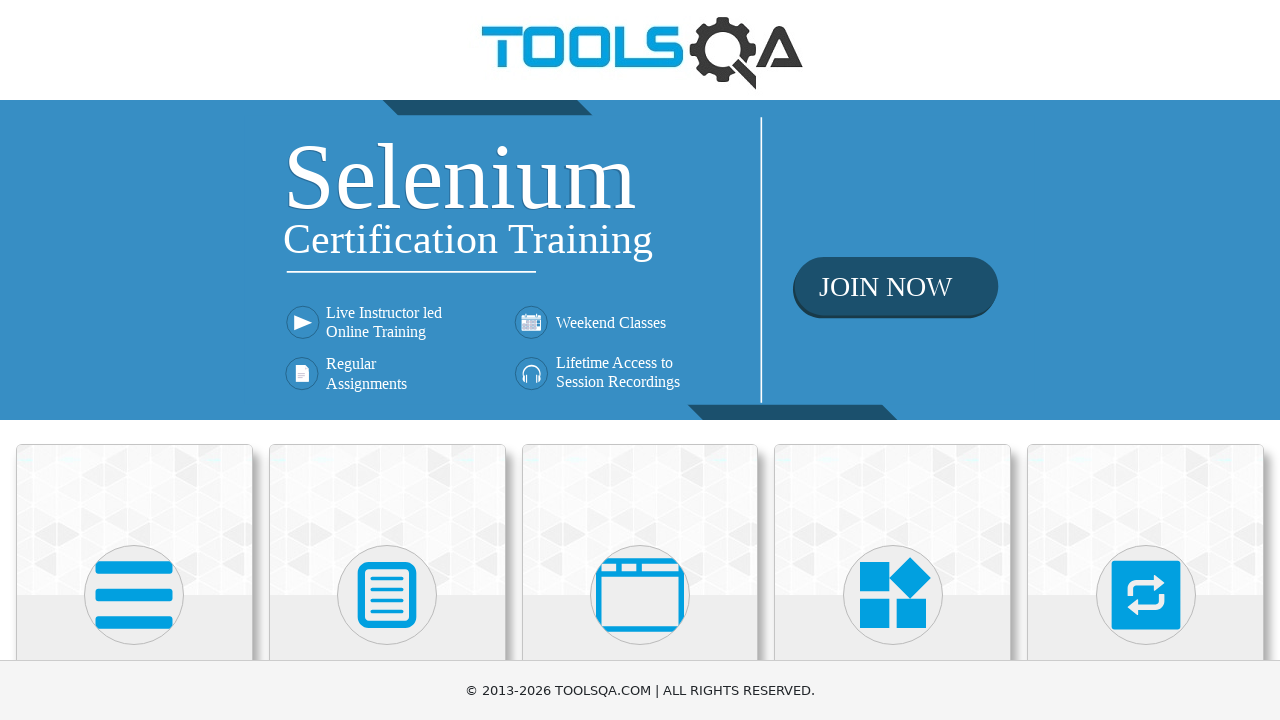